Tests navigation to the web form page and fills a text input field, verifying the page header text

Starting URL: https://bonigarcia.dev/selenium-webdriver-java/

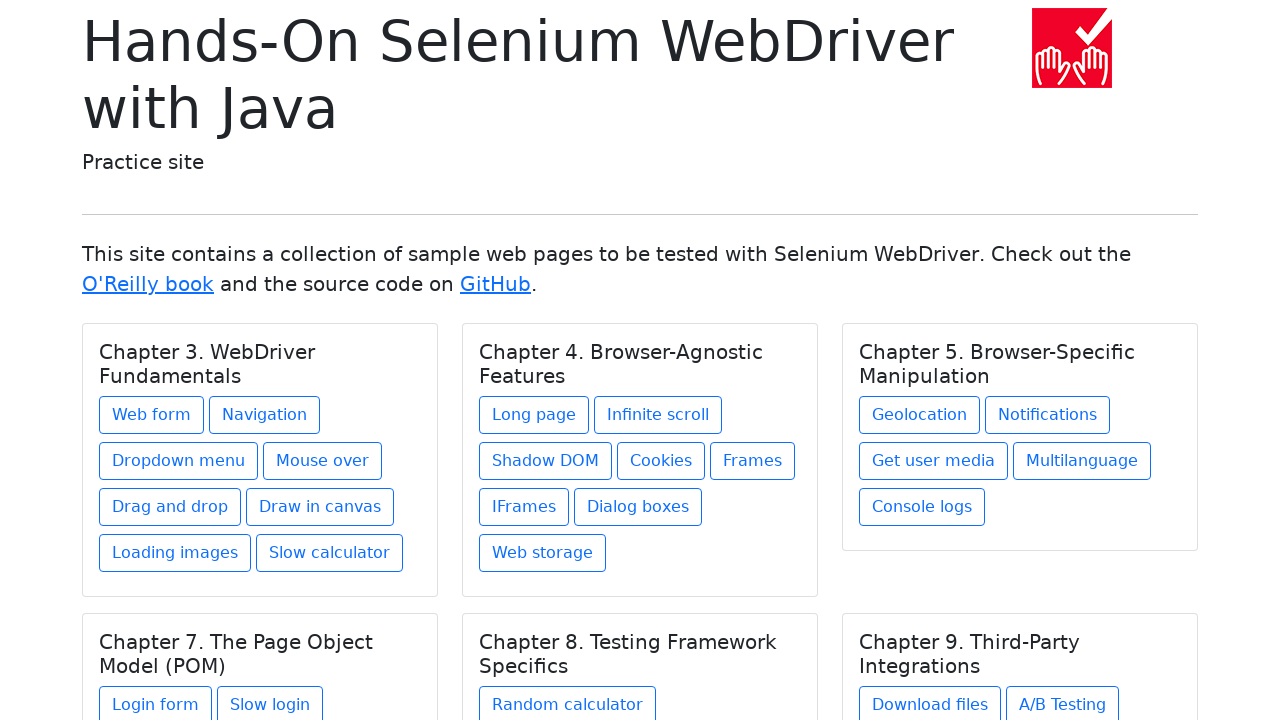

Clicked on web form link at (152, 415) on xpath=//div/a[@href='web-form.html']
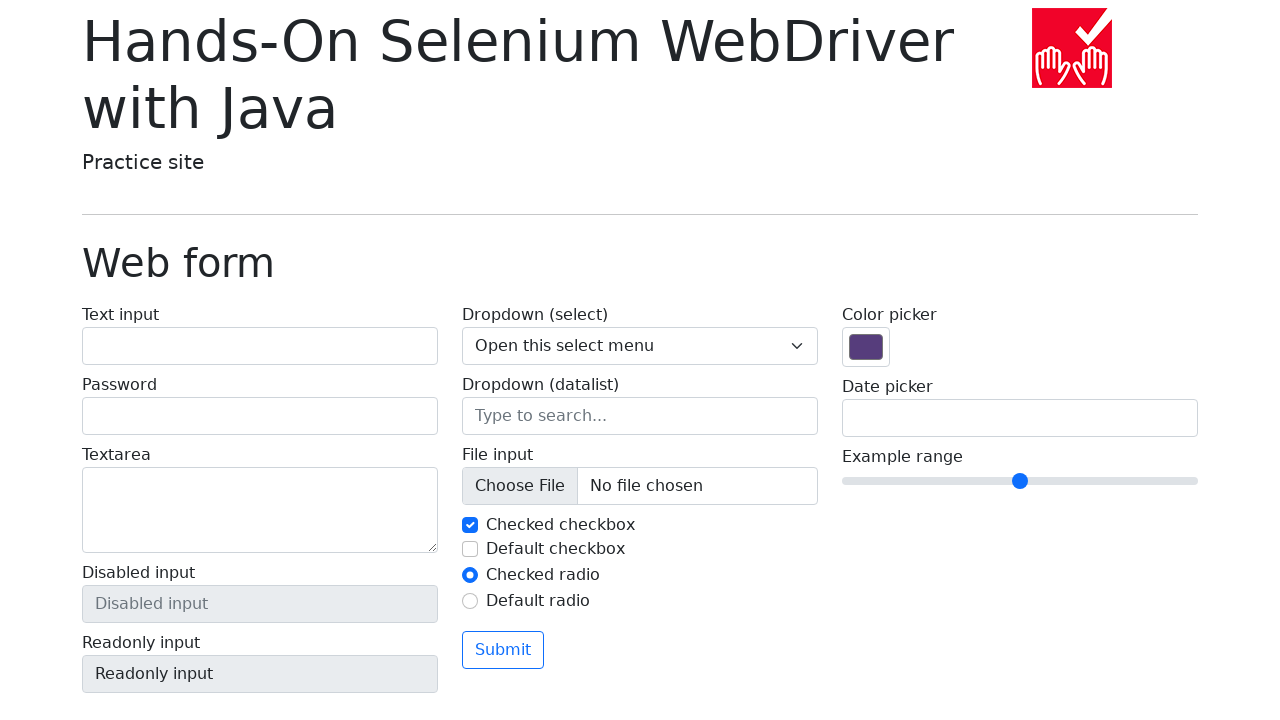

Web form page header loaded and visible
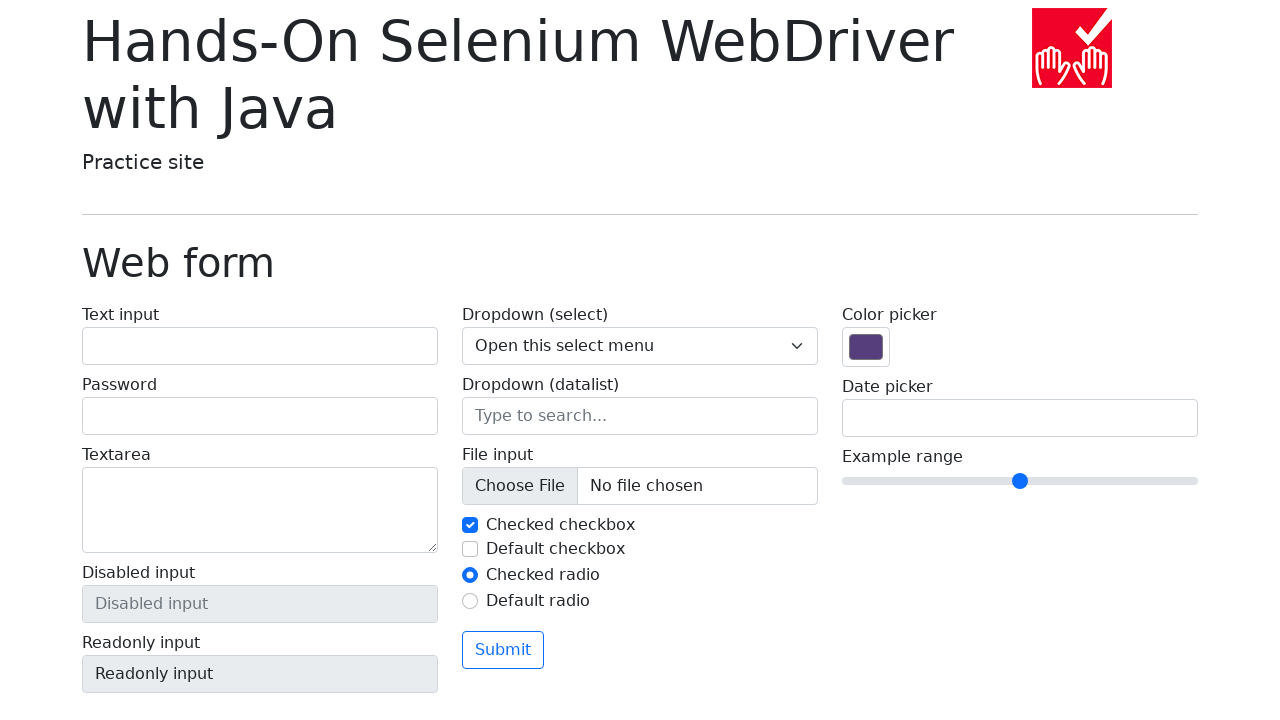

Filled text input field with 'Adelya' on input[name='my-text']
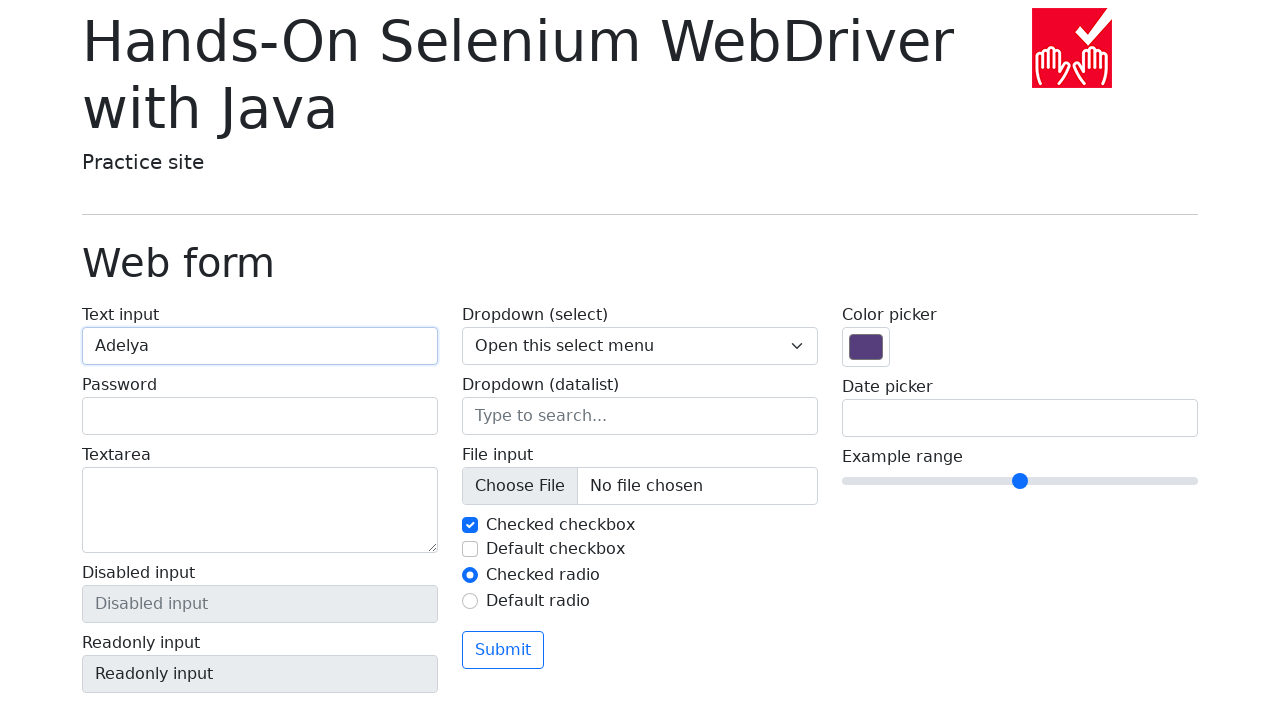

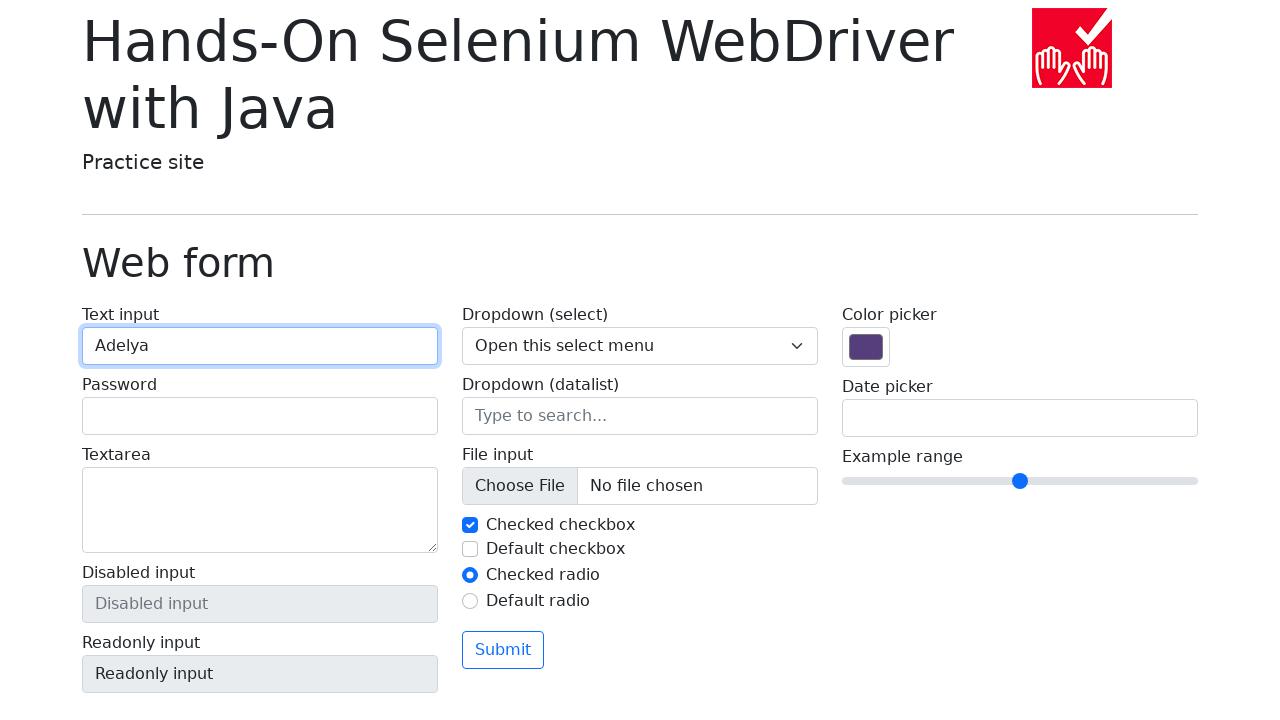